Tests date picker handling by setting a date value using JavaScript execution on a demo automation testing site

Starting URL: http://demo.automationtesting.in/Datepicker.html

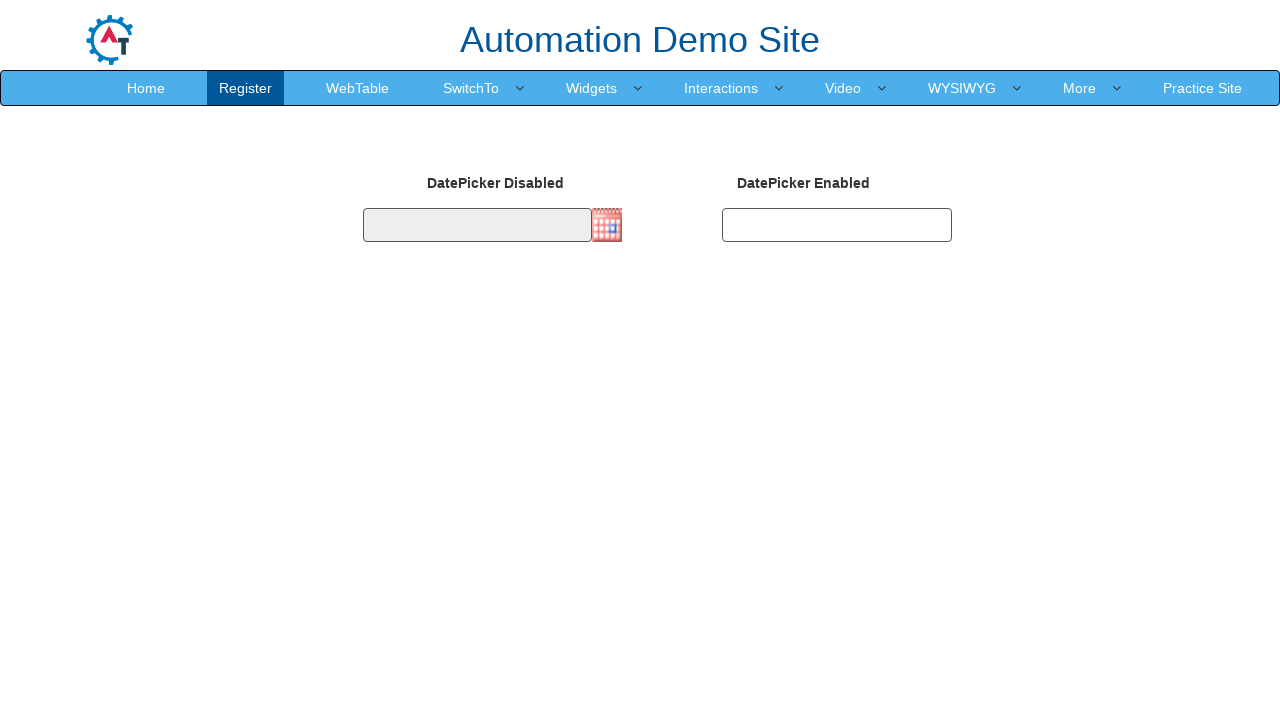

Set date value to 09/12/2020 in datepicker using JavaScript
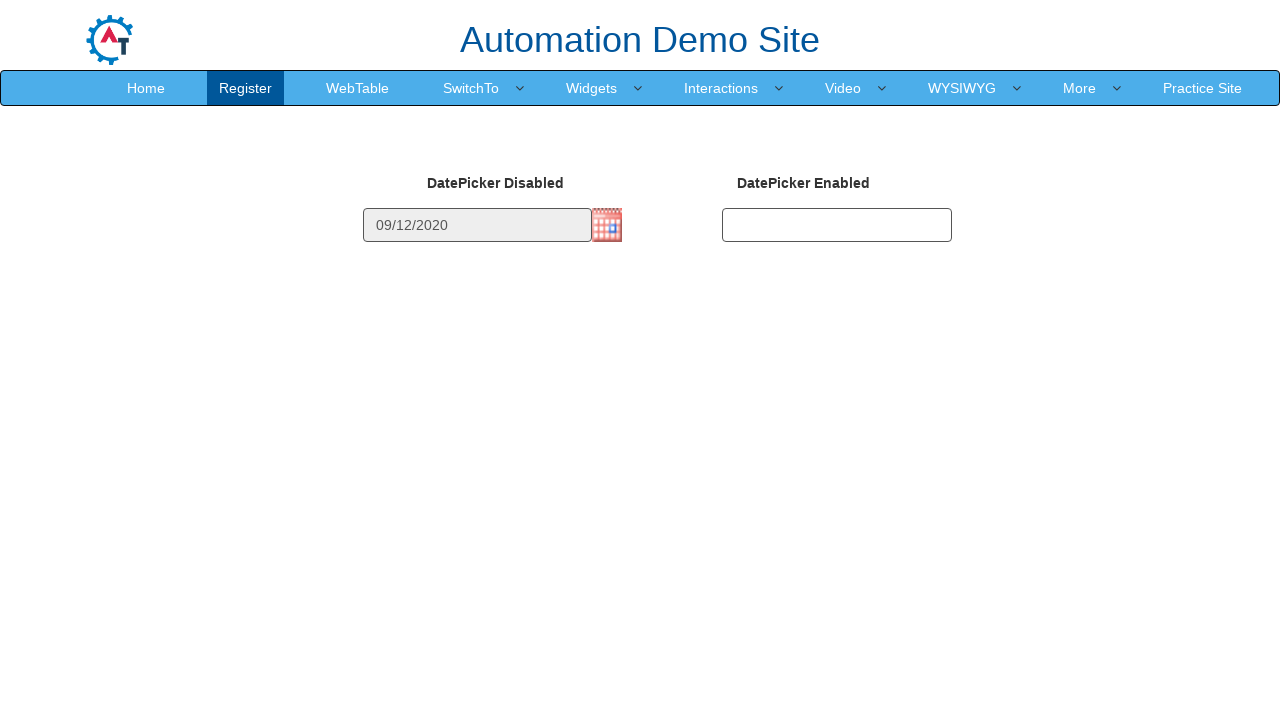

Verified that datepicker value is set to 09/12/2020
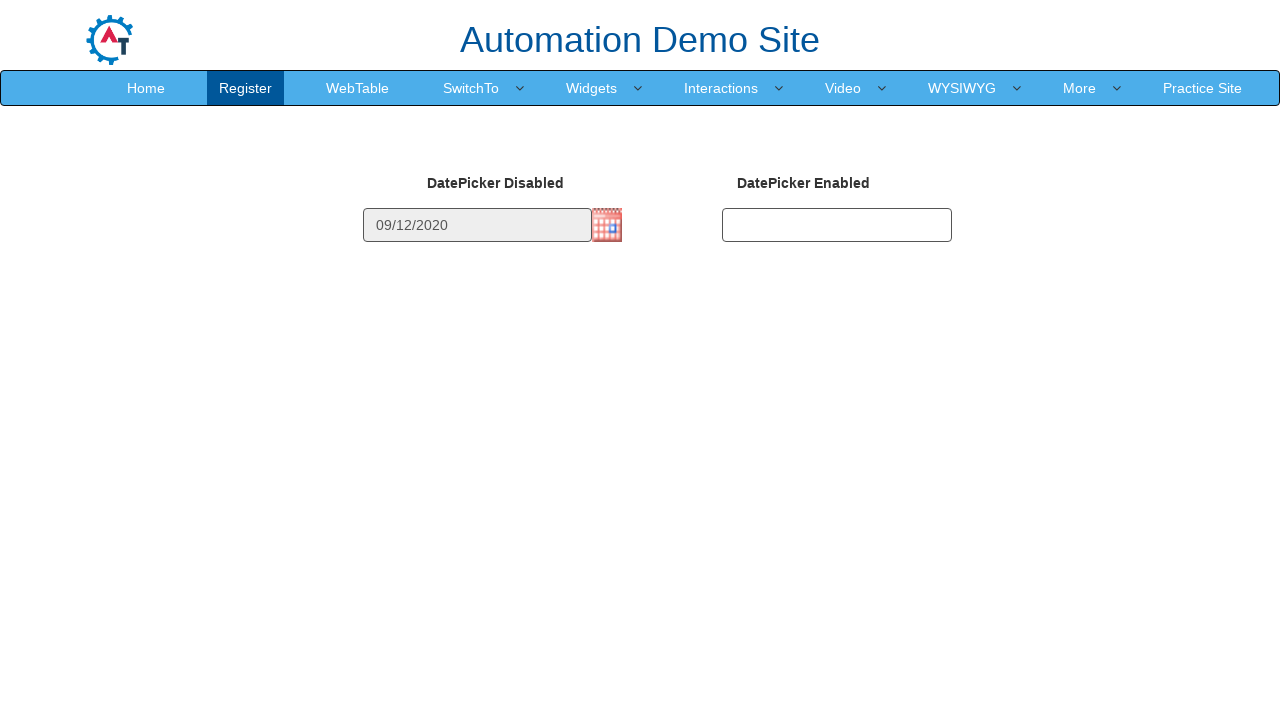

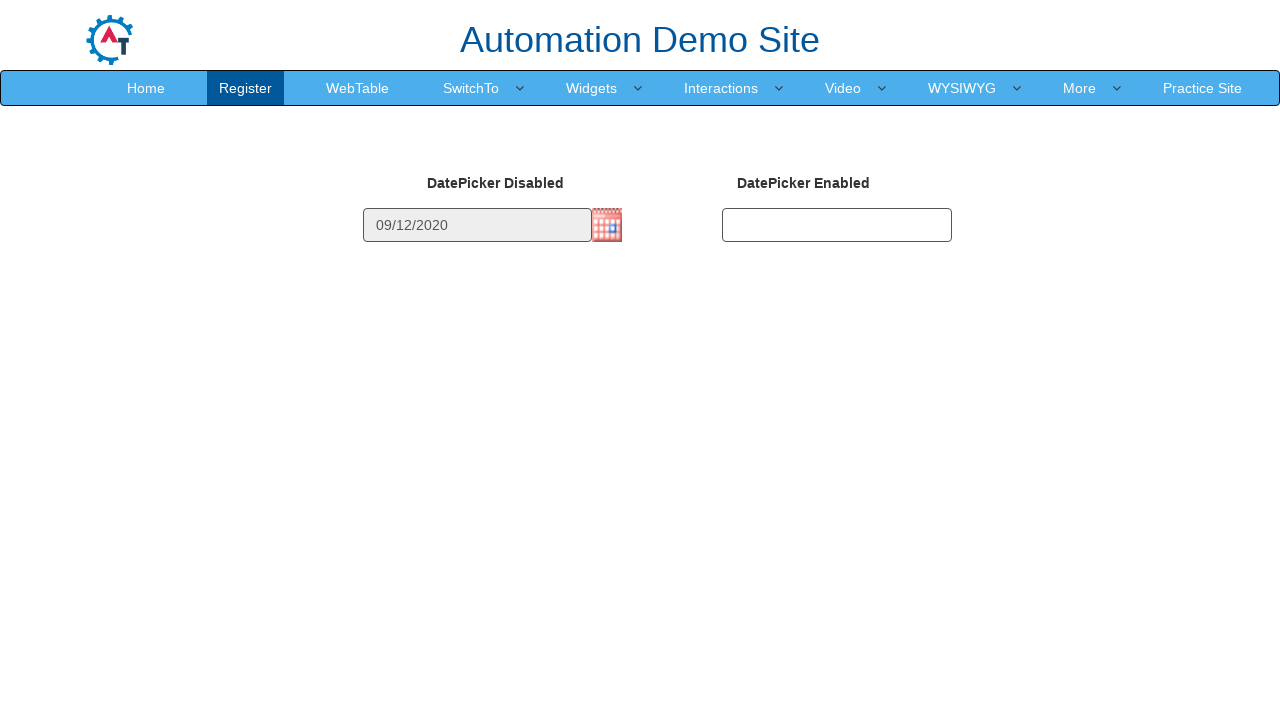